Tests the ticket selection flow on a dummy ticket website by clicking a ticket option, opening the billing country dropdown, and selecting India from the country list.

Starting URL: https://www.dummyticket.com/

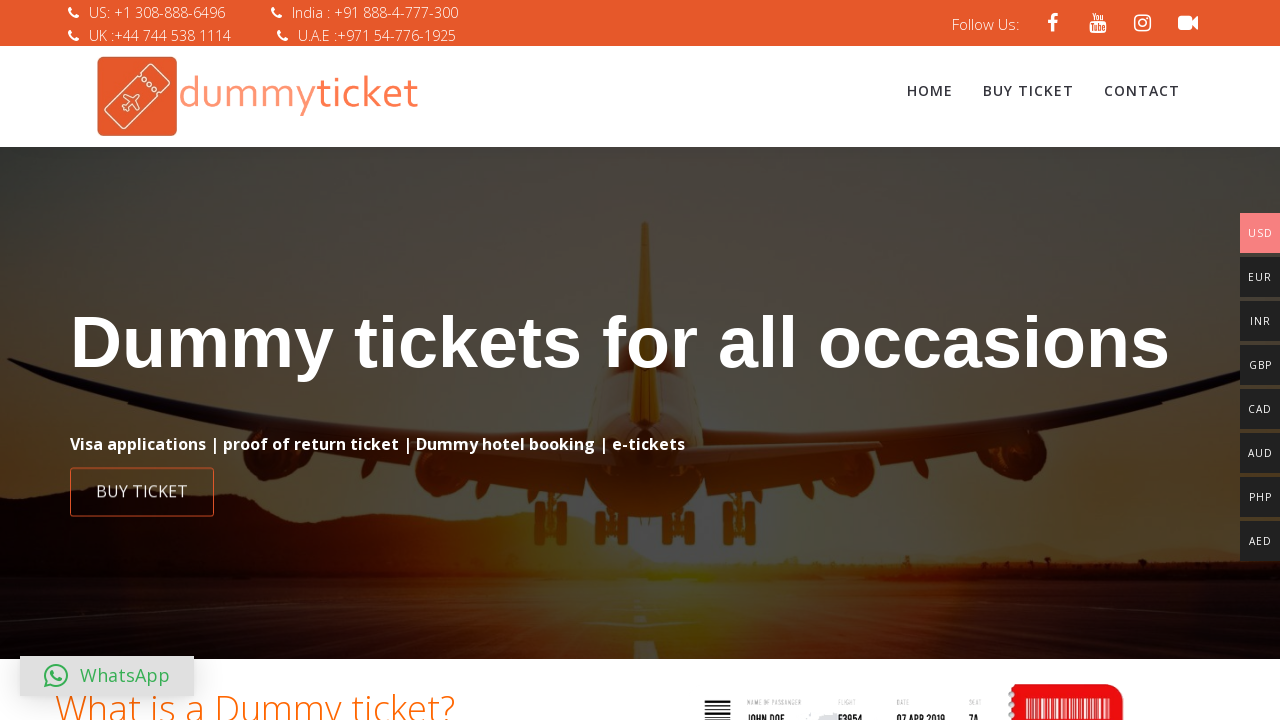

Scrolled ticket selection button into view
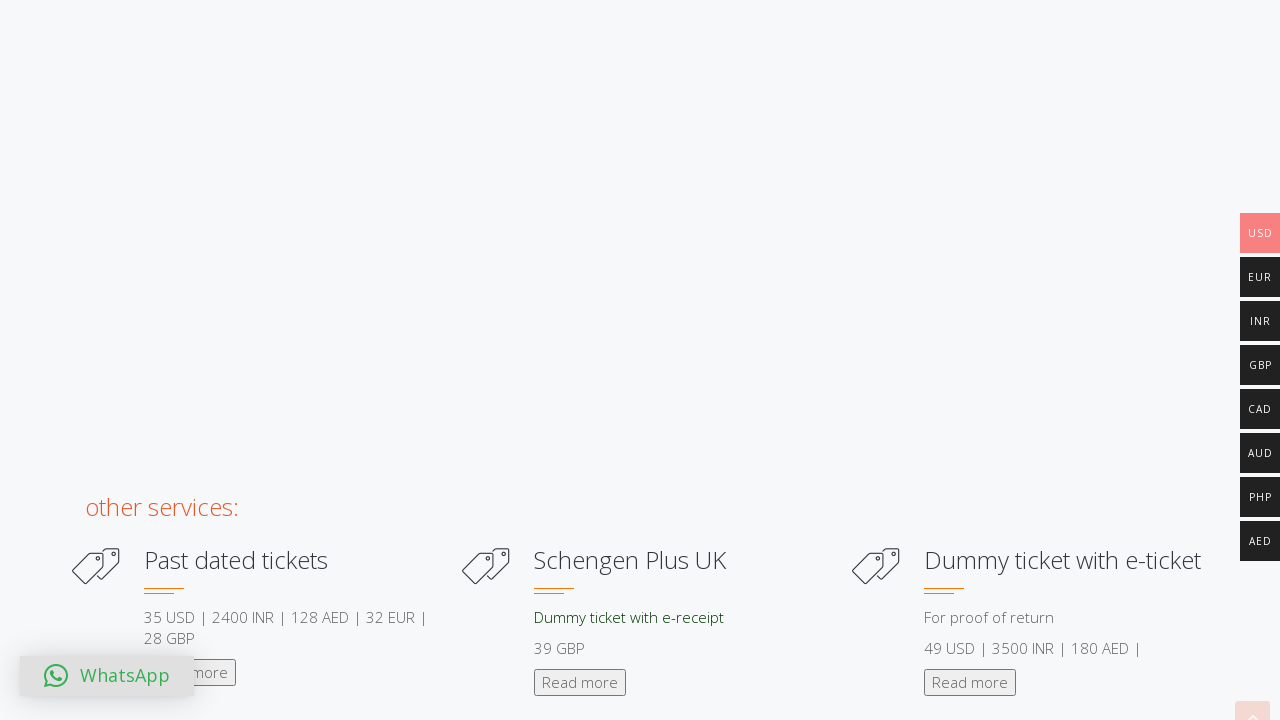

Clicked the ticket selection button (second instance) at (640, 360) on a.btn-w-full.fg-text-dark.ffb-button1-4-1 >> nth=1
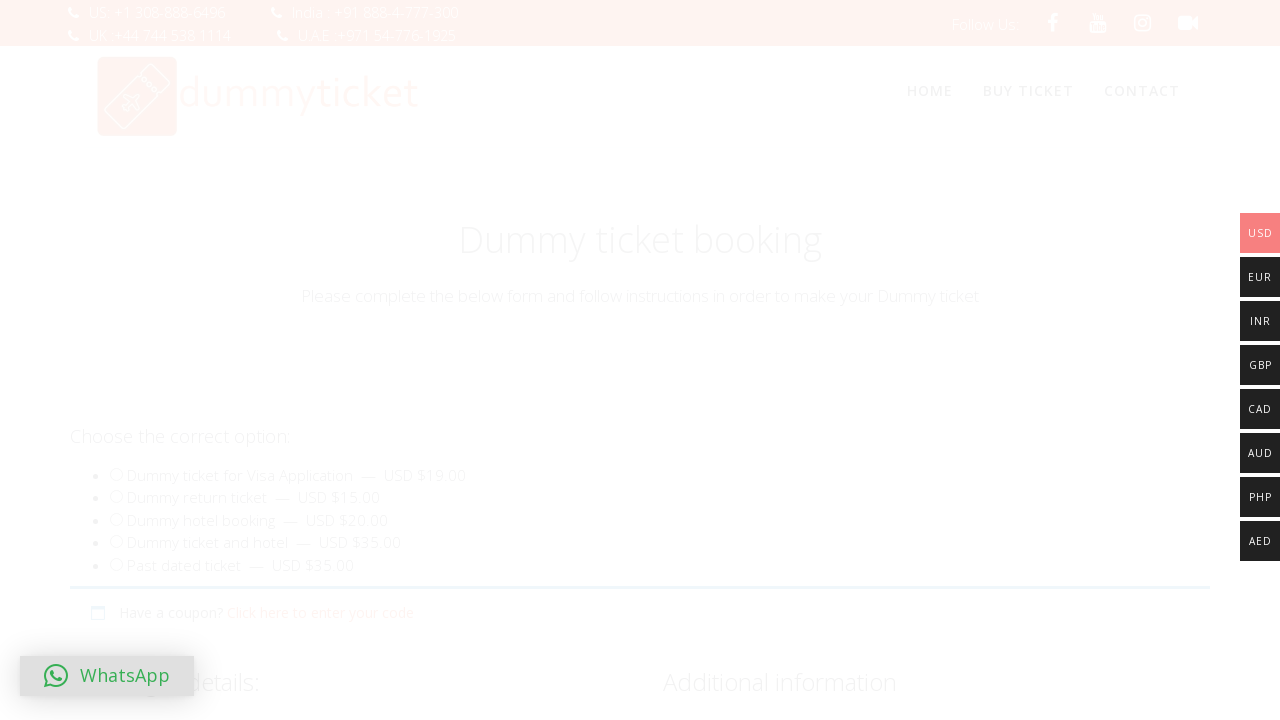

Clicked on the billing country dropdown at (344, 360) on span#select2-billing_country-container
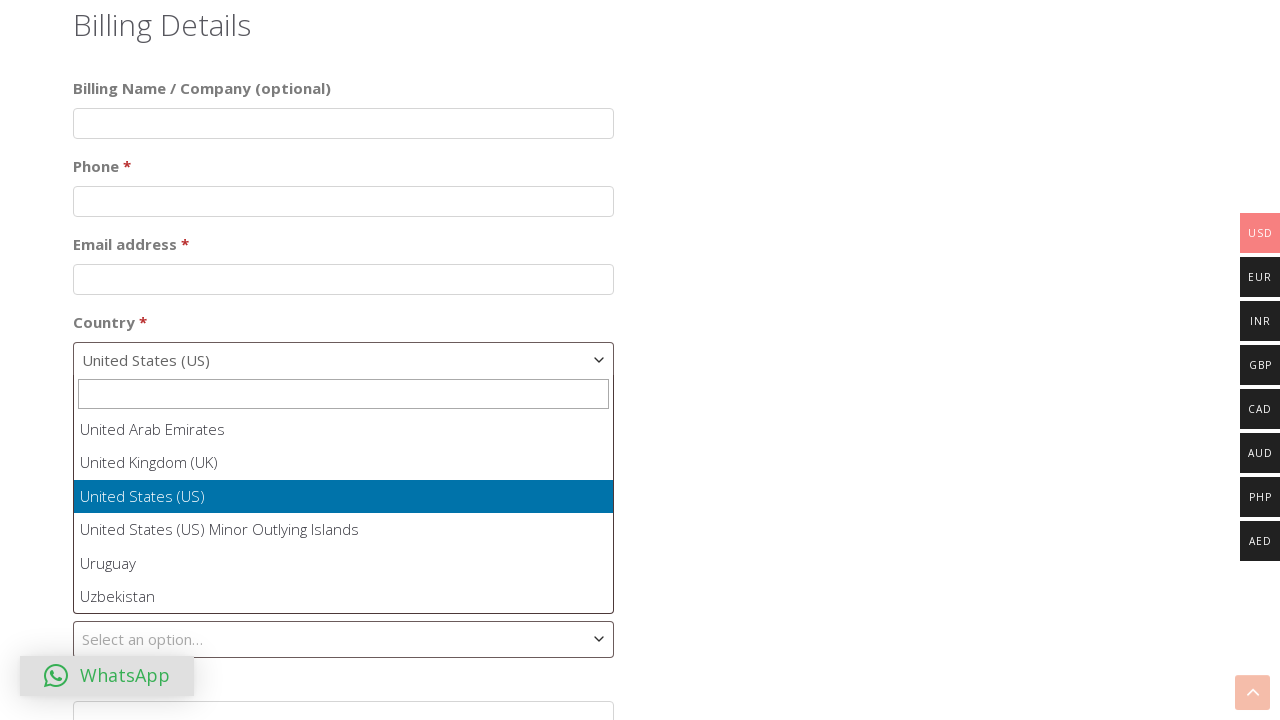

Country list appeared in dropdown
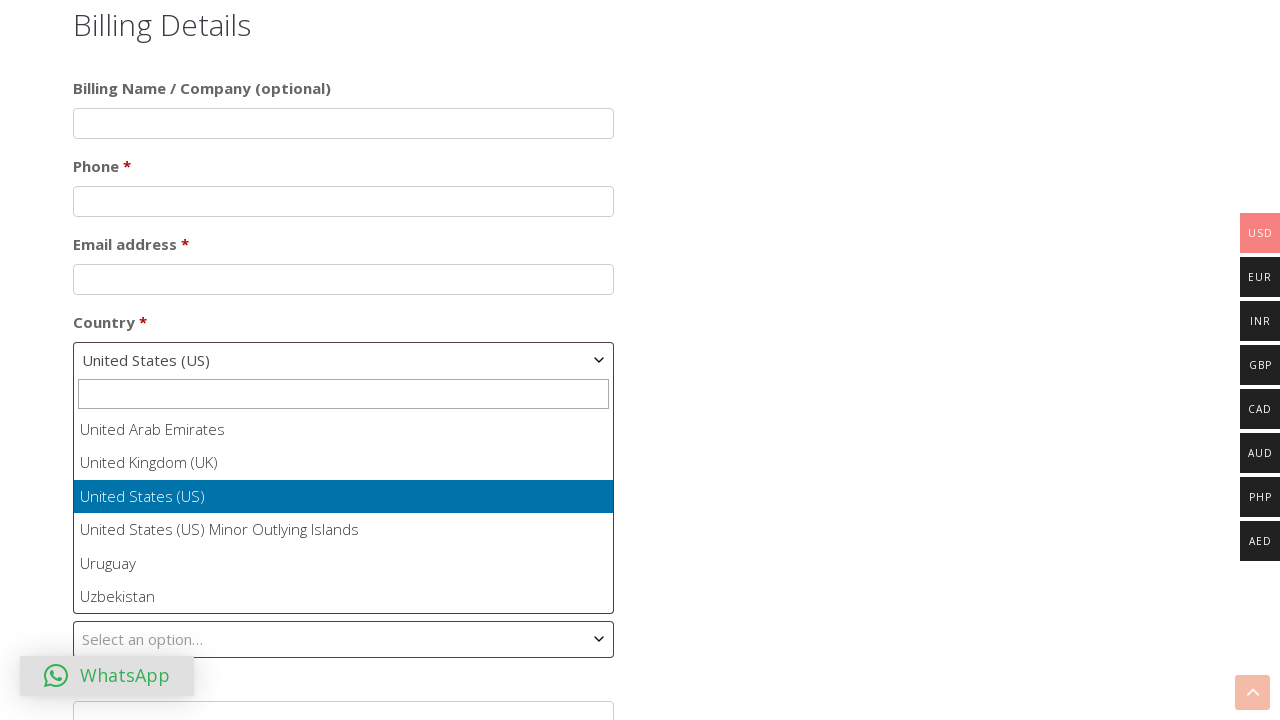

Selected India from the country list at (344, 512) on ul#select2-billing_country-results li:has-text('India')
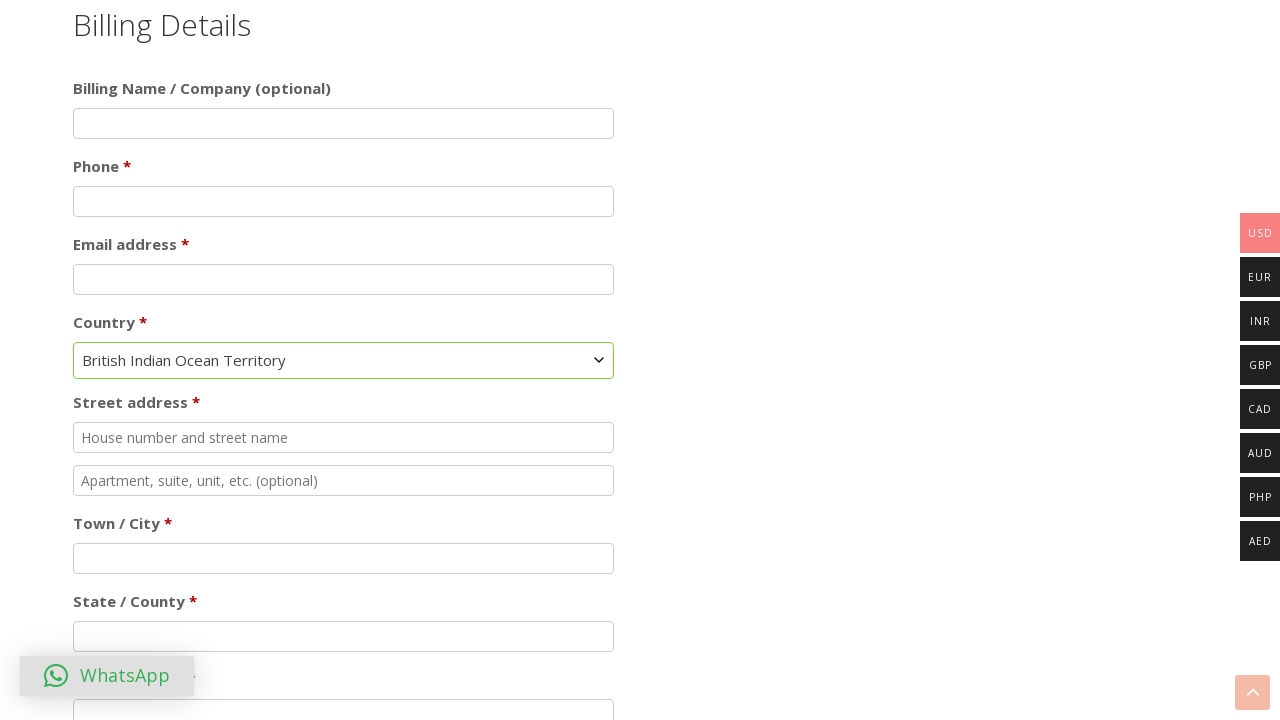

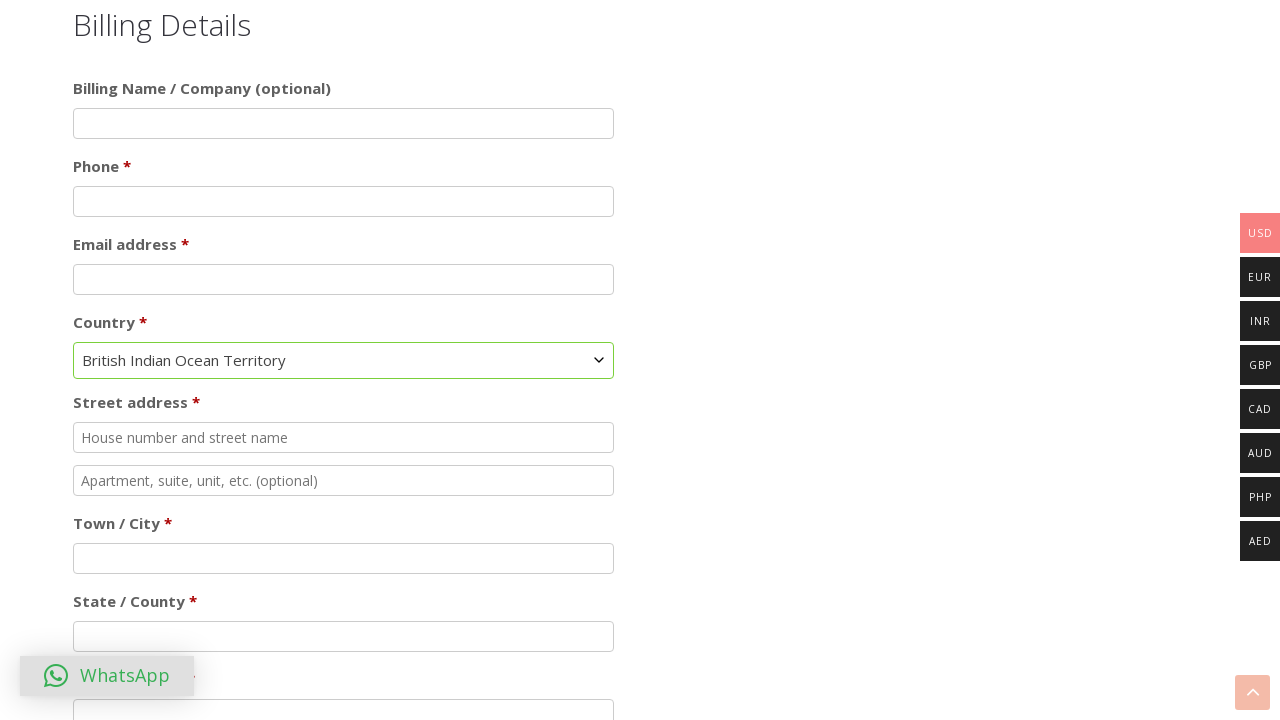